Navigates to a test page and verifies the page title

Starting URL: http://crossbrowsertesting.github.io/selenium_example_page.html

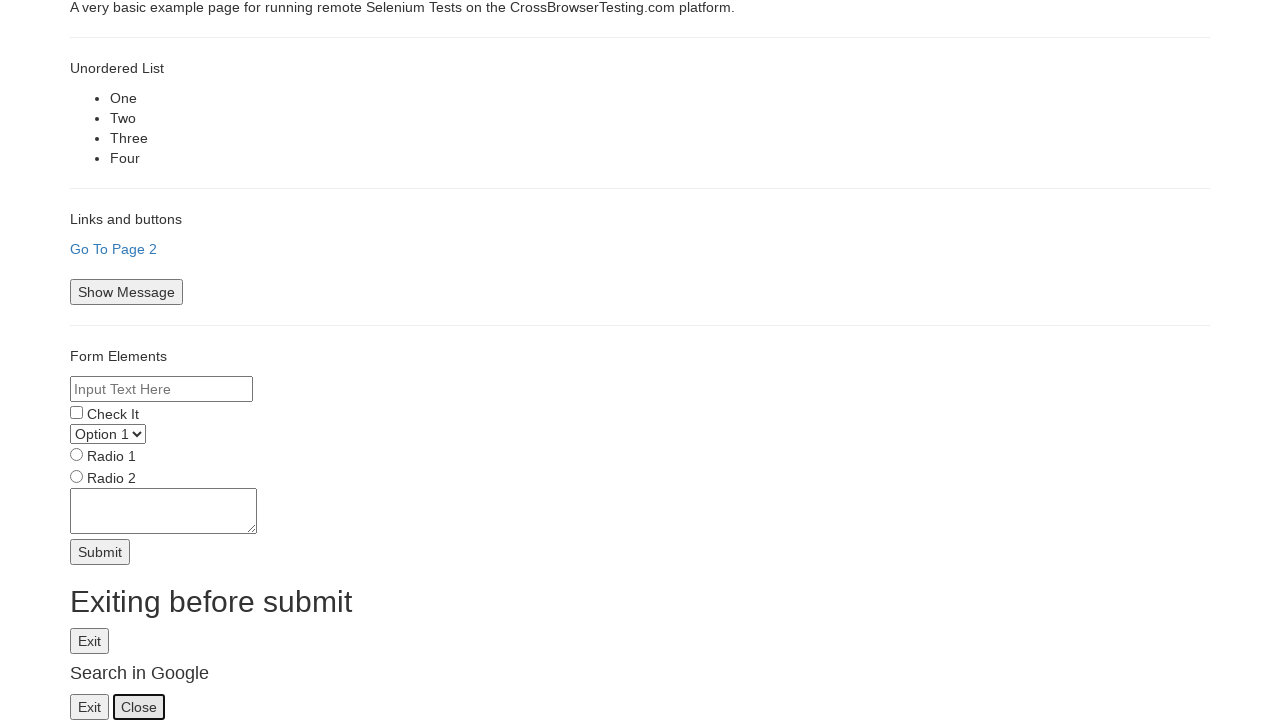

Navigated to test page at http://crossbrowsertesting.github.io/selenium_example_page.html
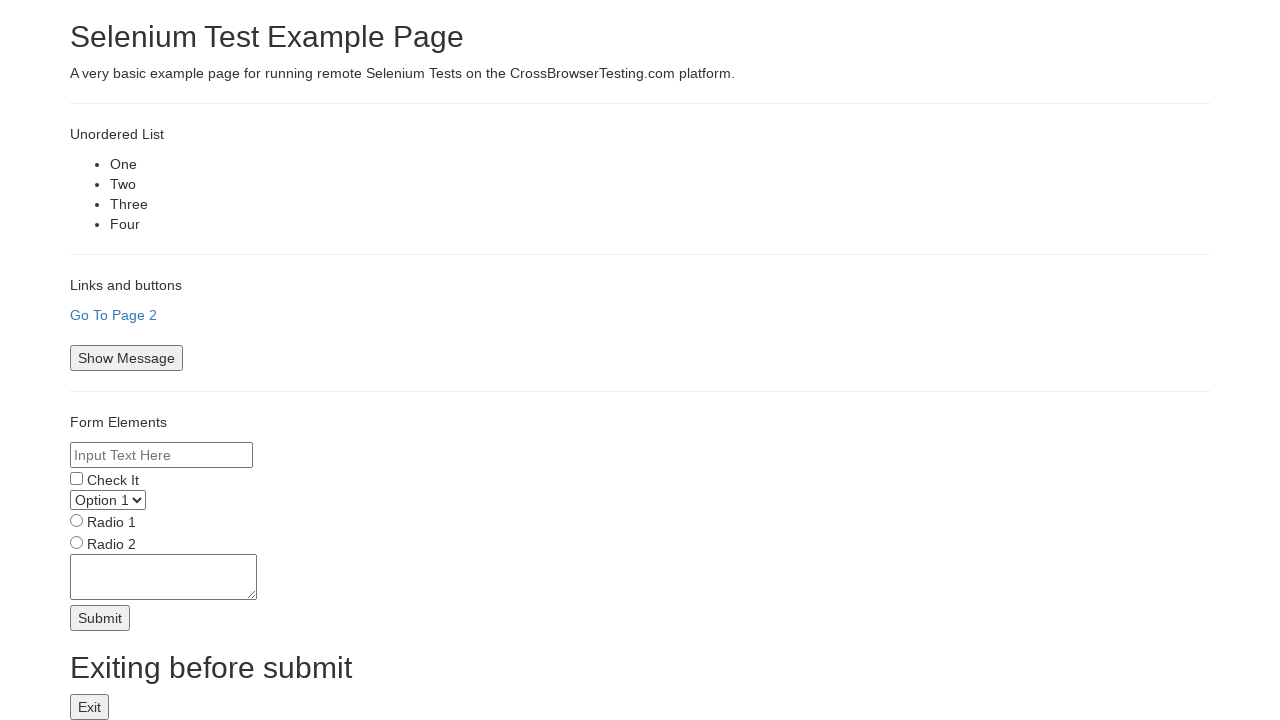

Verified page title is 'Selenium Test Example Page'
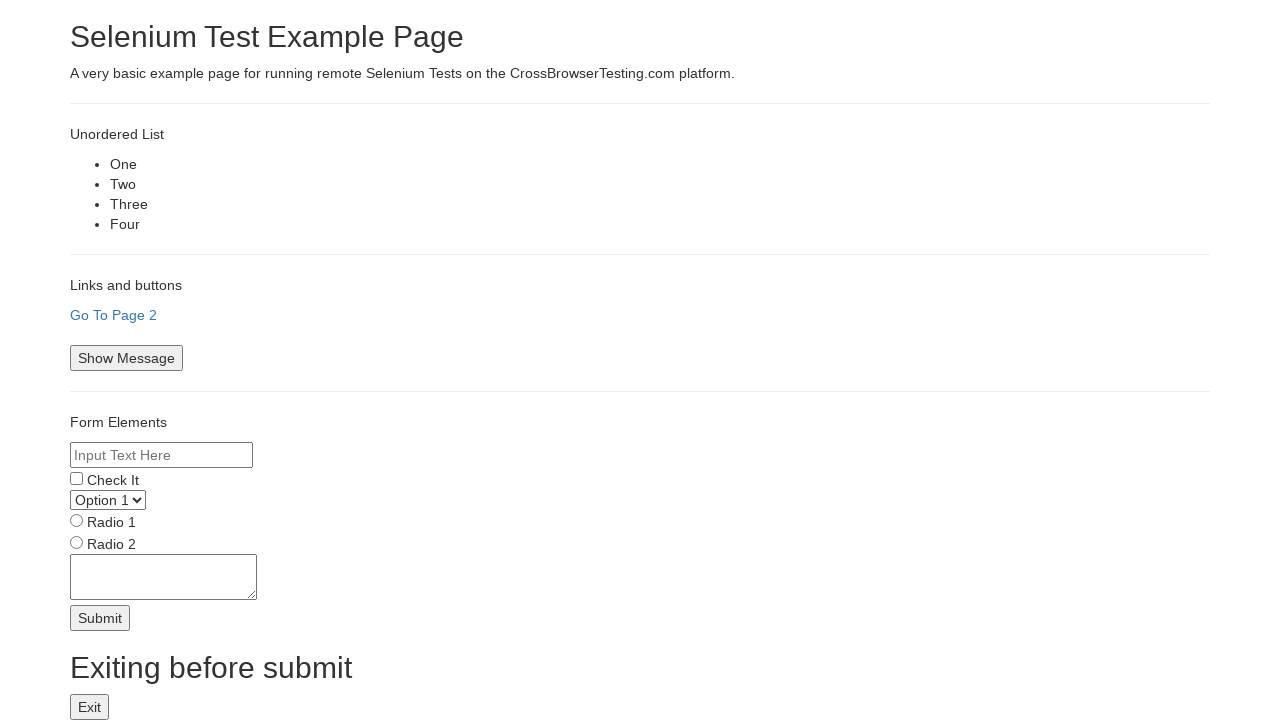

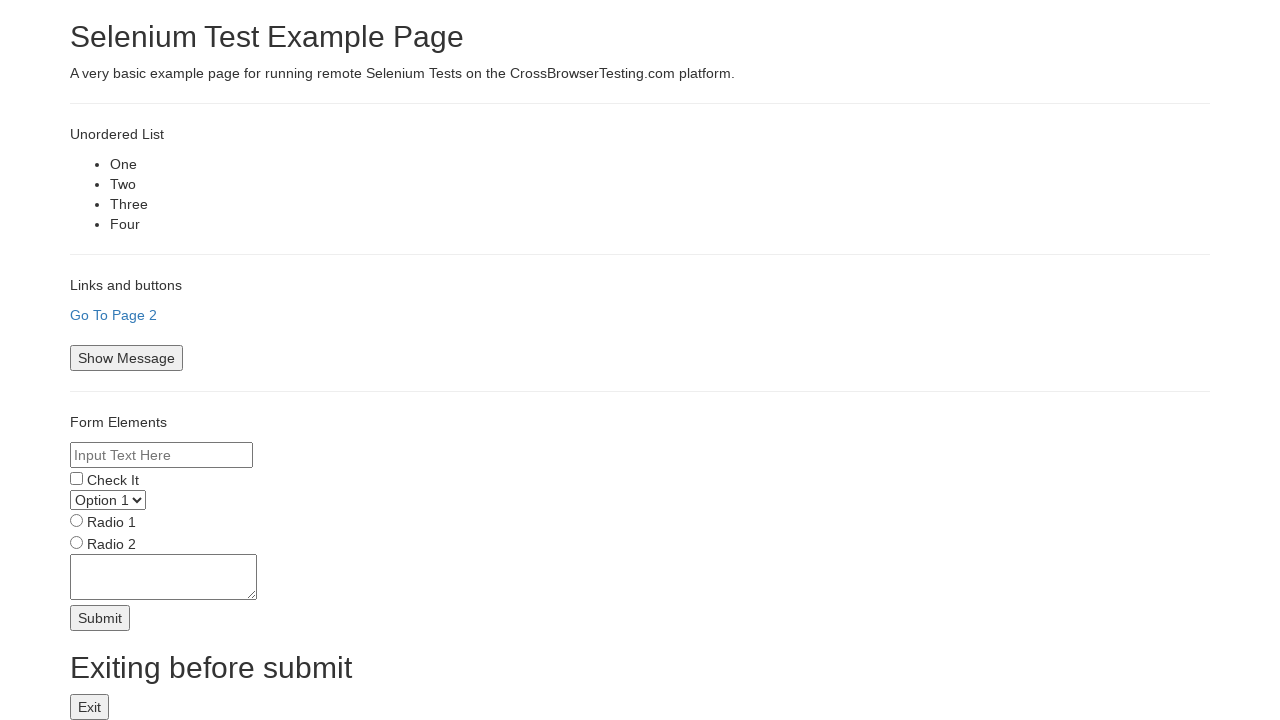